Navigates through a book catalog website, verifies pagination exists, browses through multiple pages, and visits individual book detail pages to verify content is displayed correctly.

Starting URL: https://books.toscrape.com/index.html

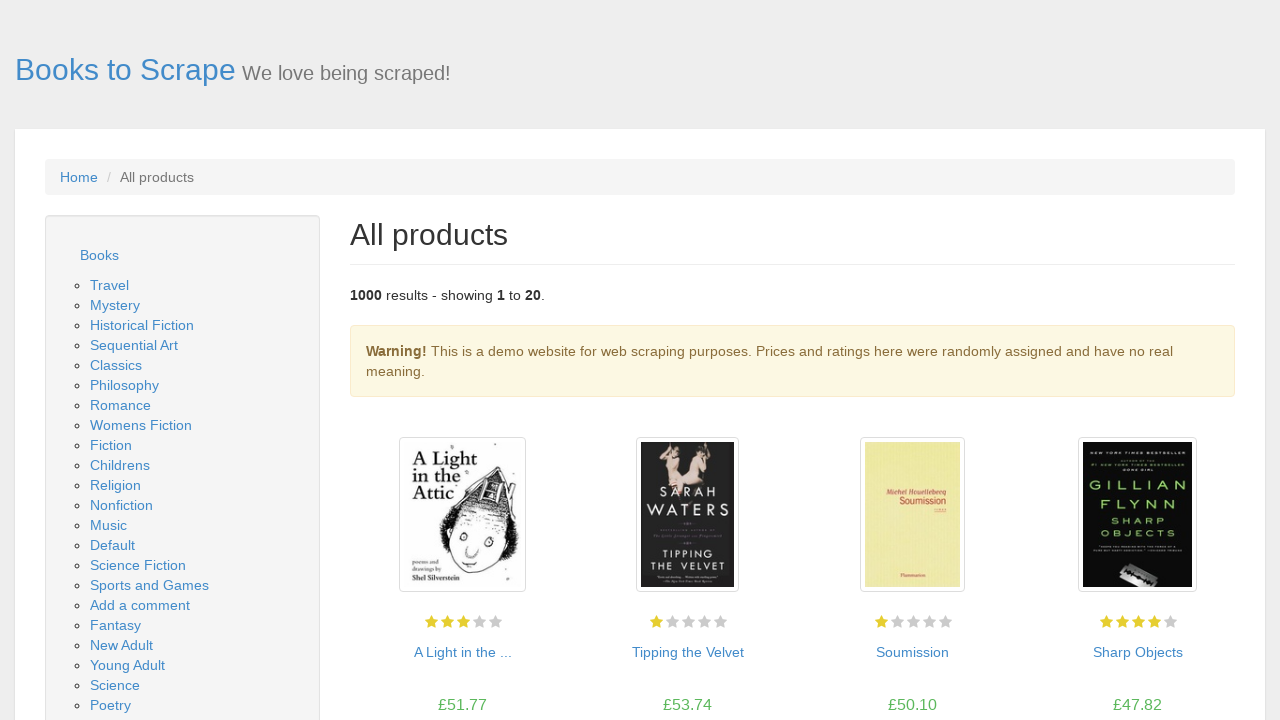

Waited for pagination element to load
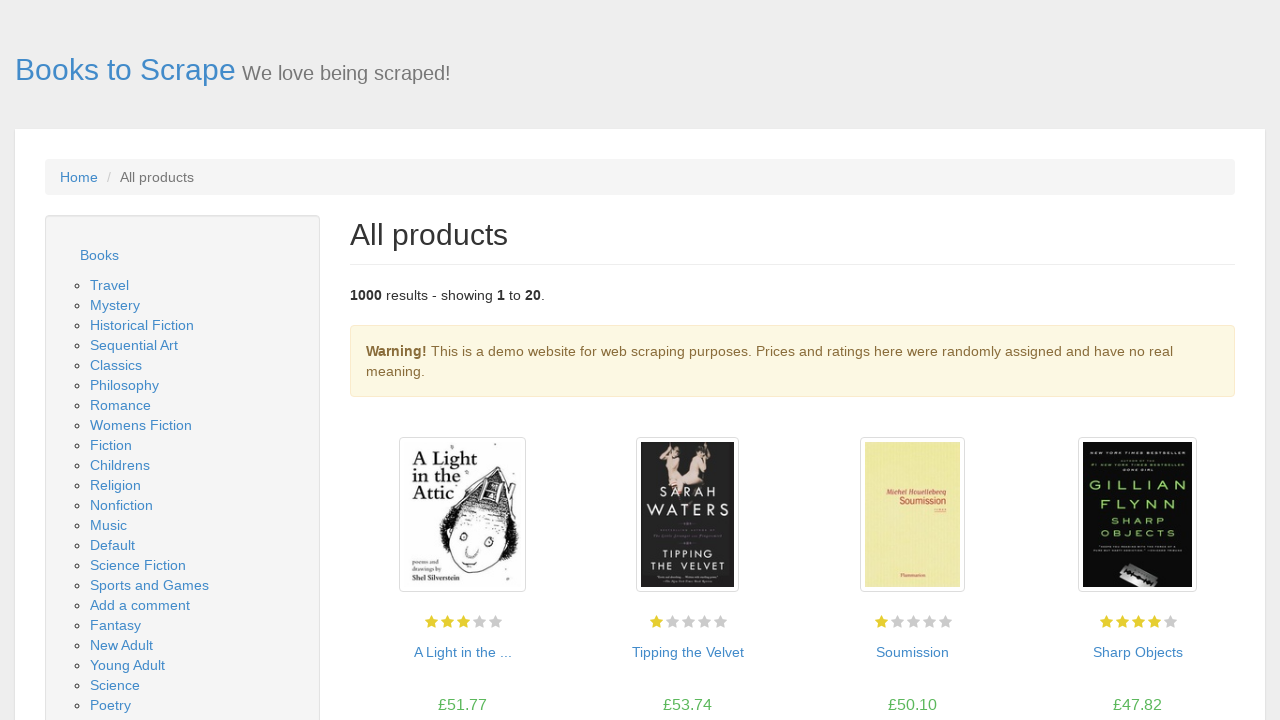

Retrieved pagination text content
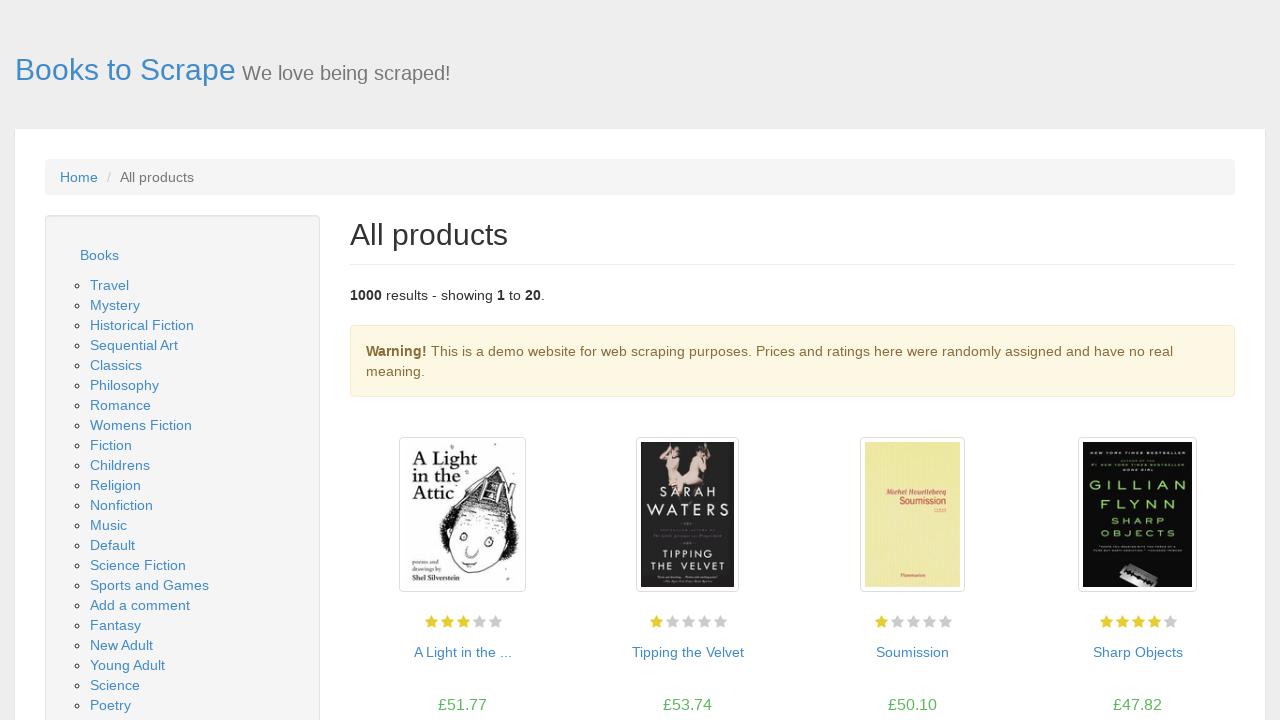

Verified book listings are displayed on the catalog
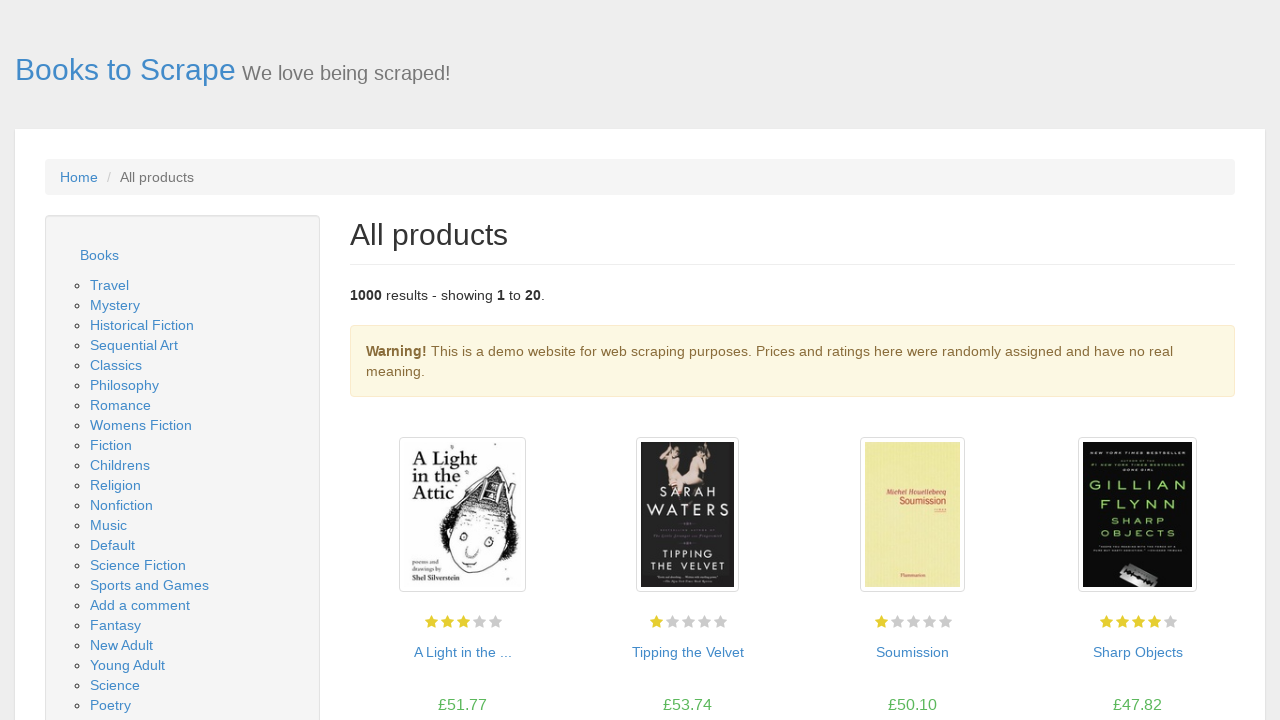

Navigated to page 2 of the book catalog
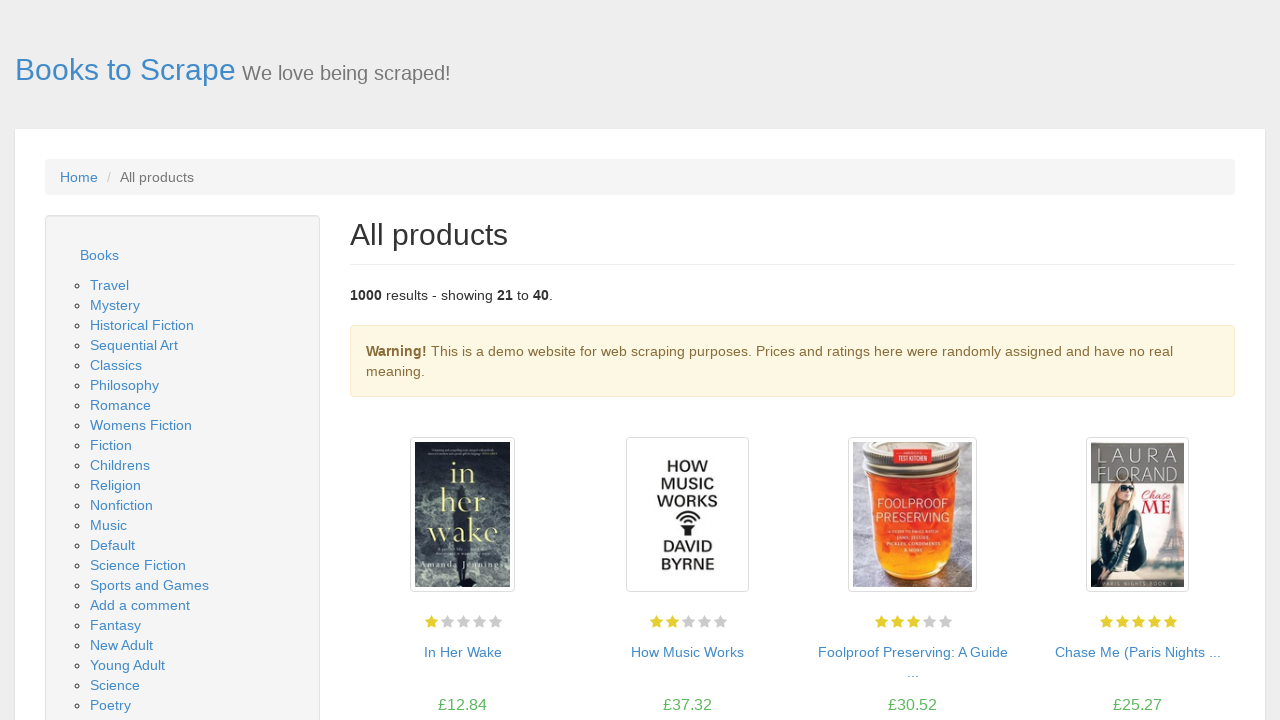

Waited for book listings to load on page 2
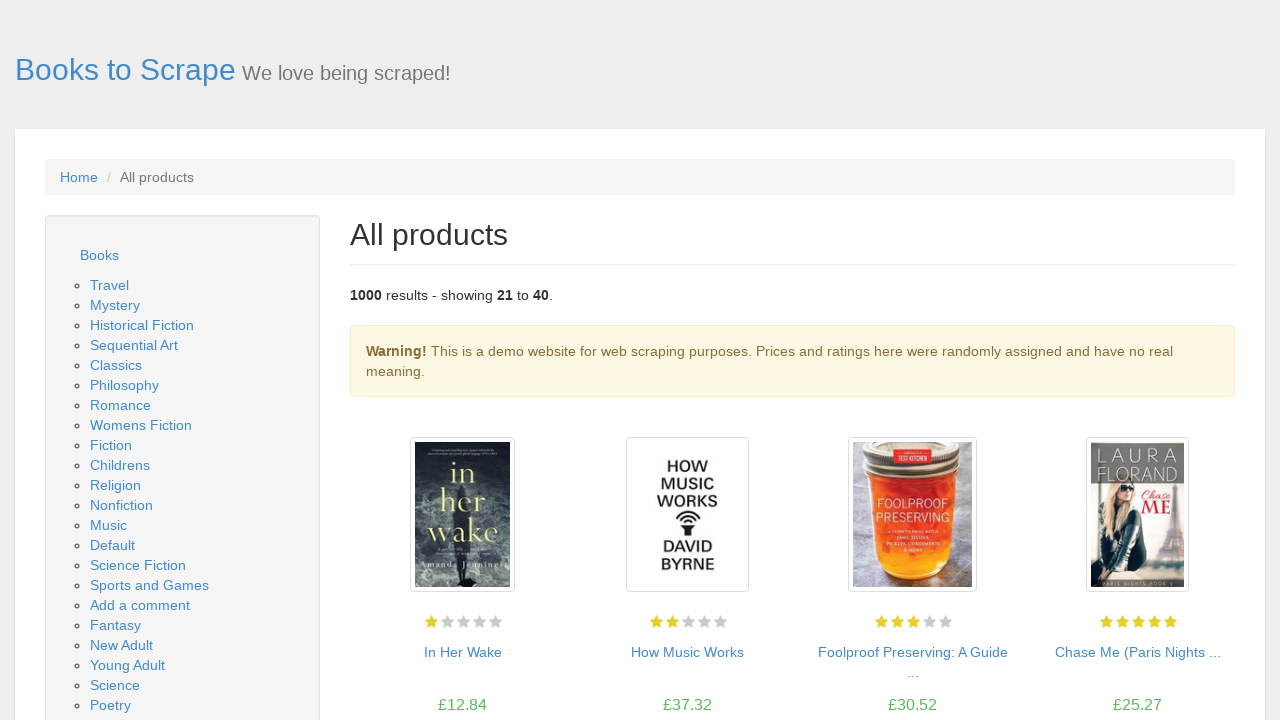

Clicked on the first book to view its detail page at (462, 515) on div.image_container a >> nth=0
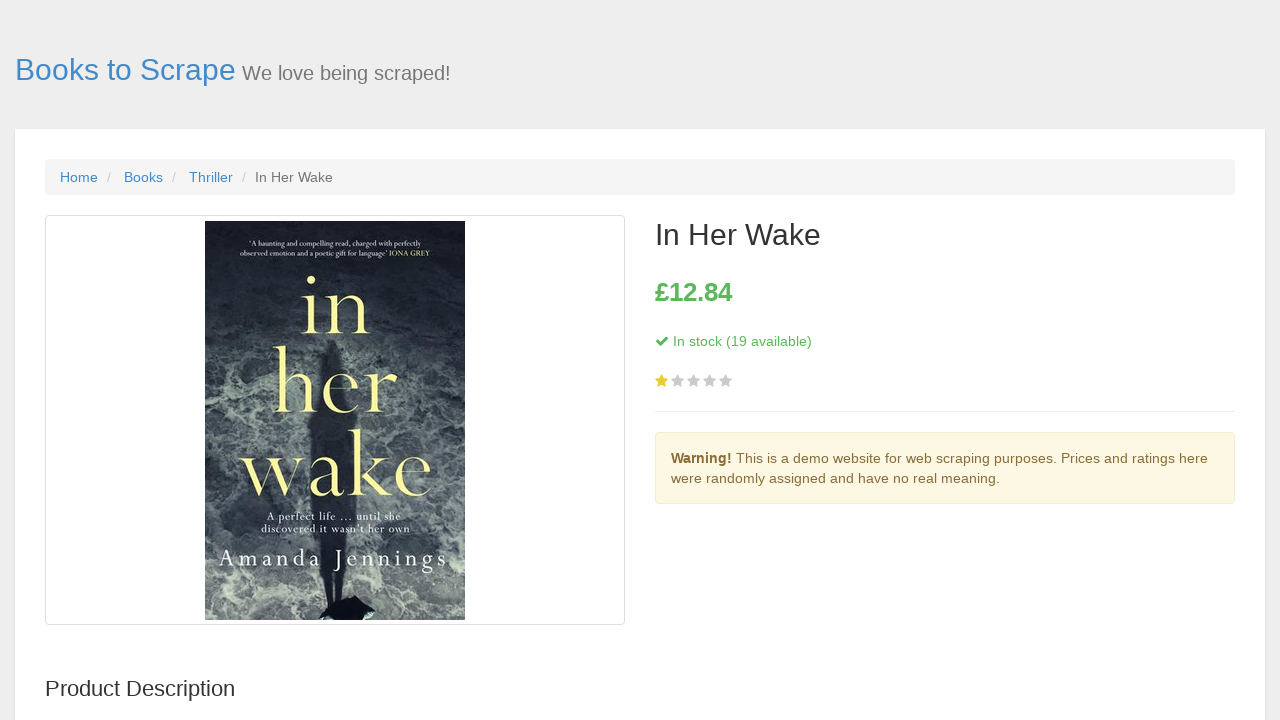

Waited for book detail page to load with title
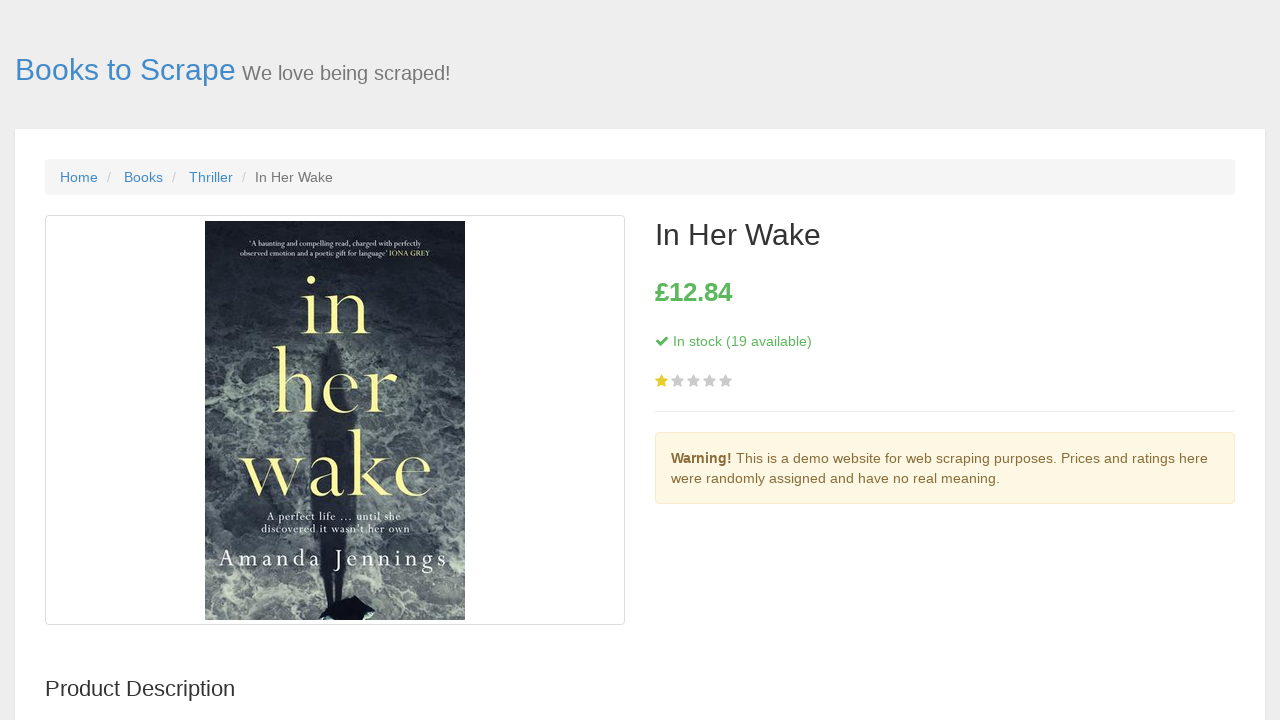

Verified price element is visible on book detail page
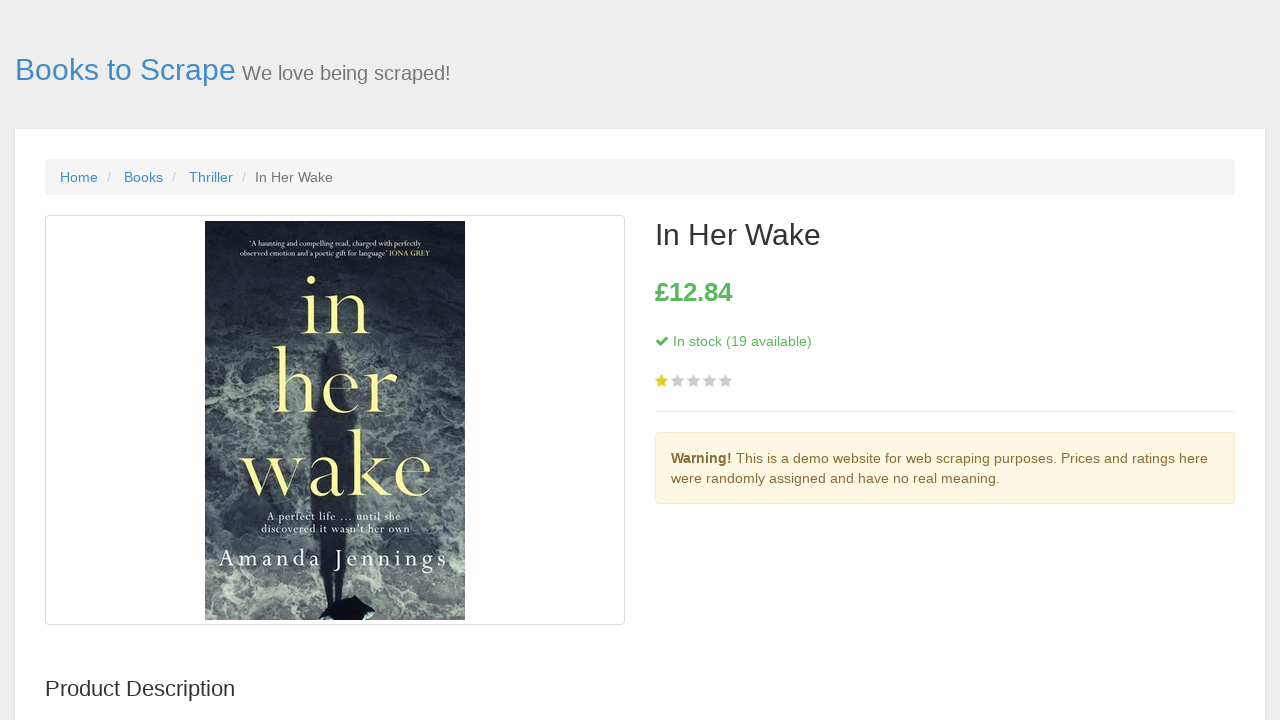

Verified stock status is displayed on book detail page
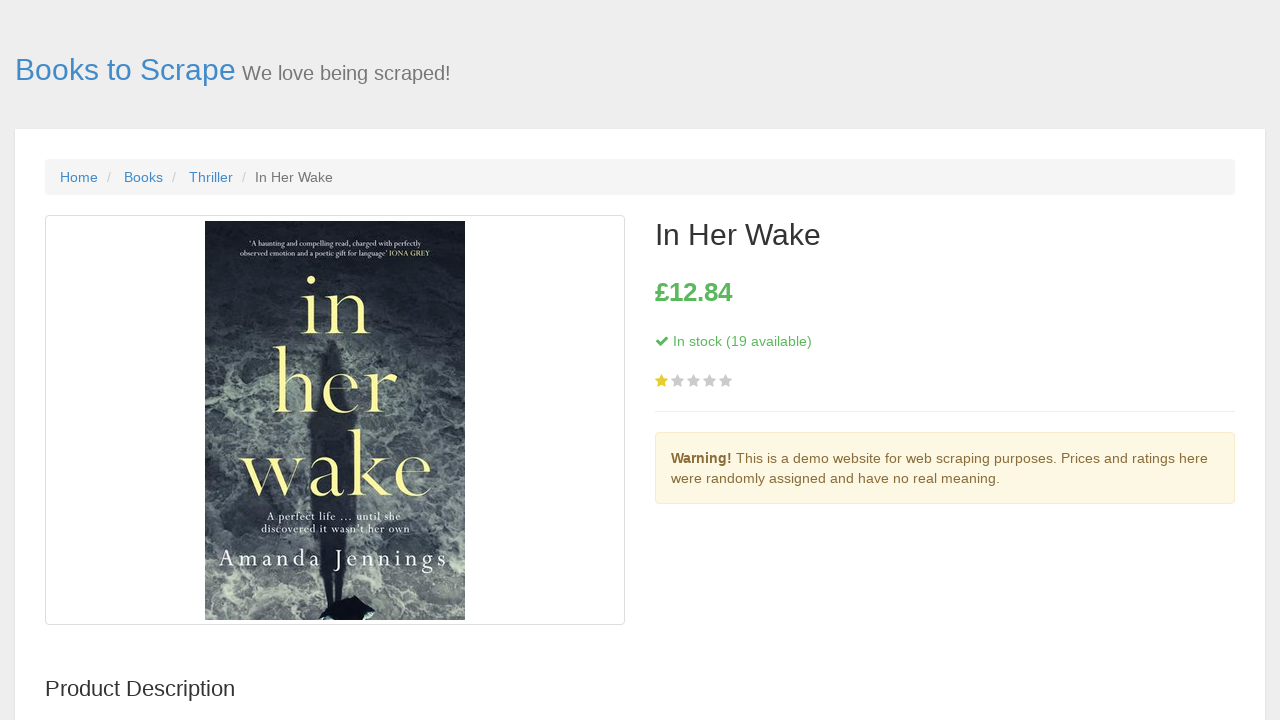

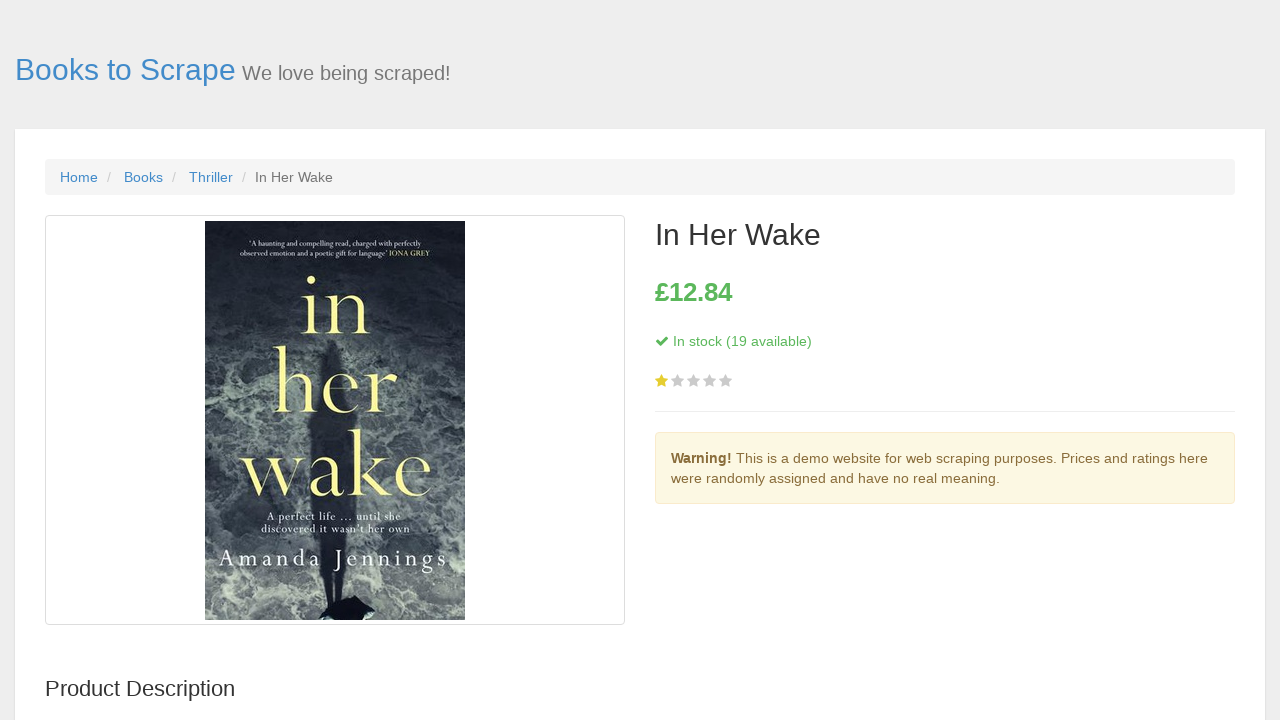